Tests a registration form by verifying form elements are displayed and enabled, then clicks on gender radio buttons (Male and Female)

Starting URL: https://demo.automationtesting.in/Register.html

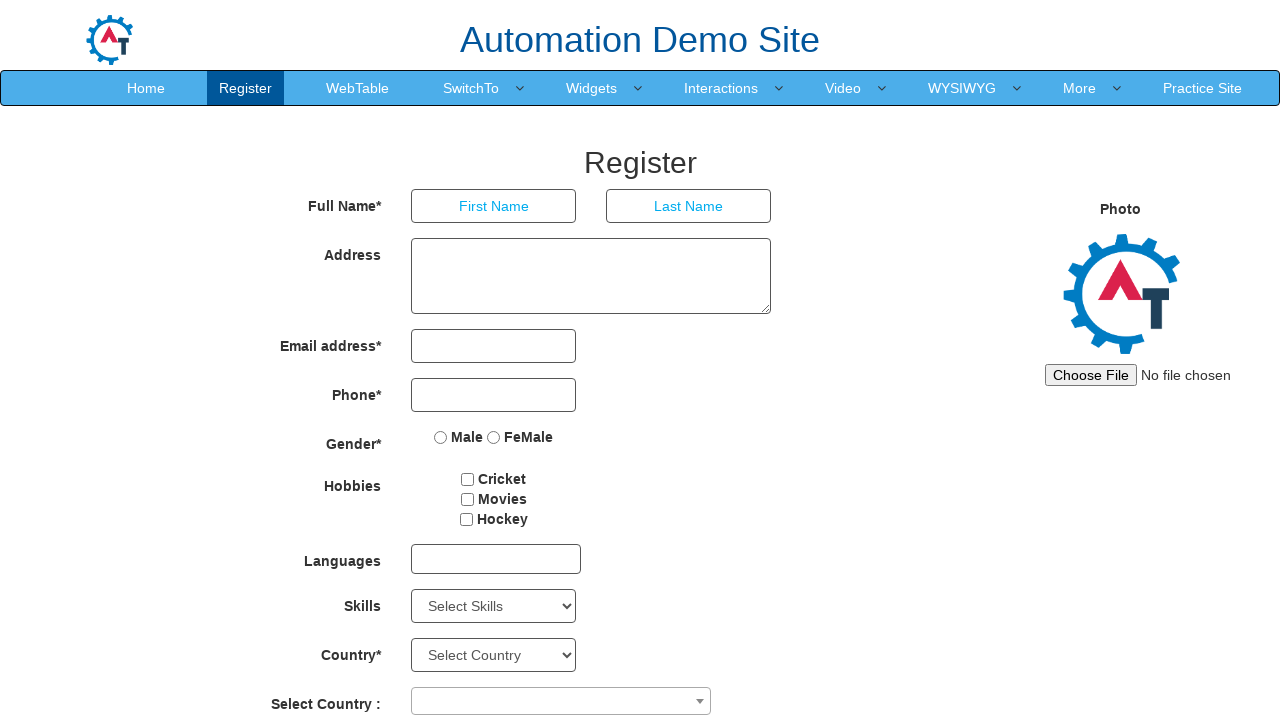

First Name input field is visible
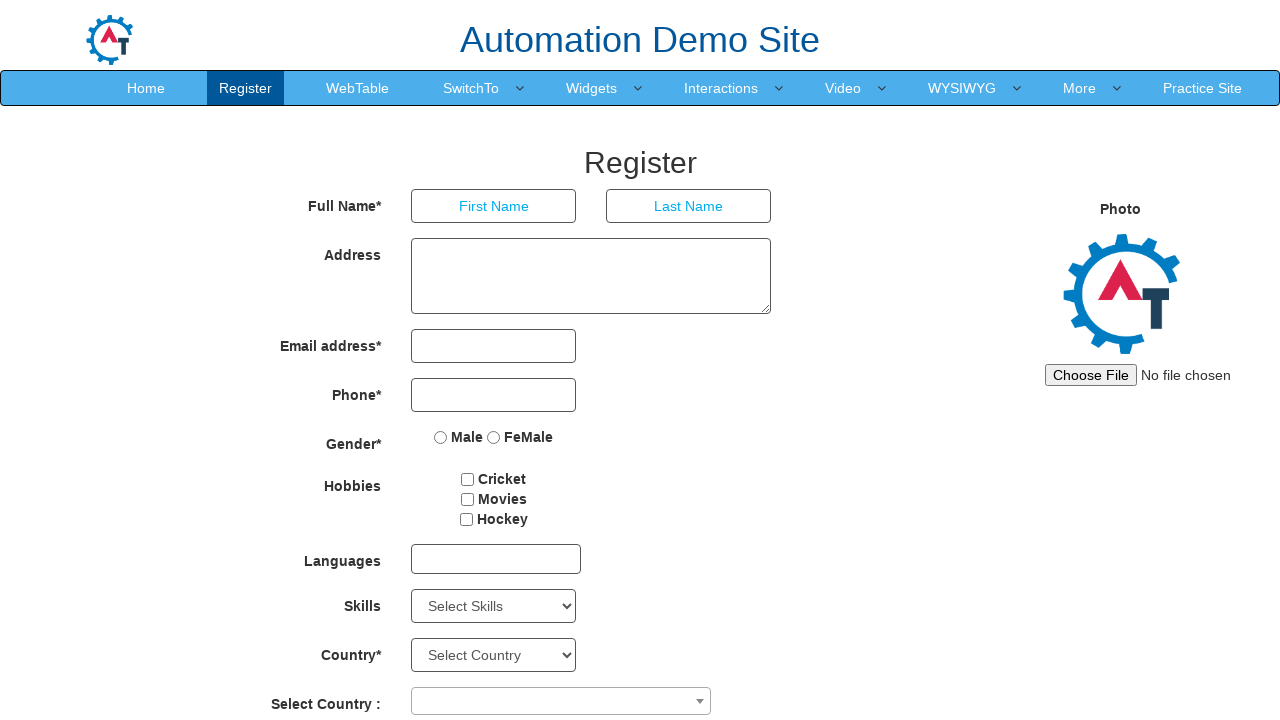

Clicked on Male gender radio button at (441, 437) on input[value='Male']
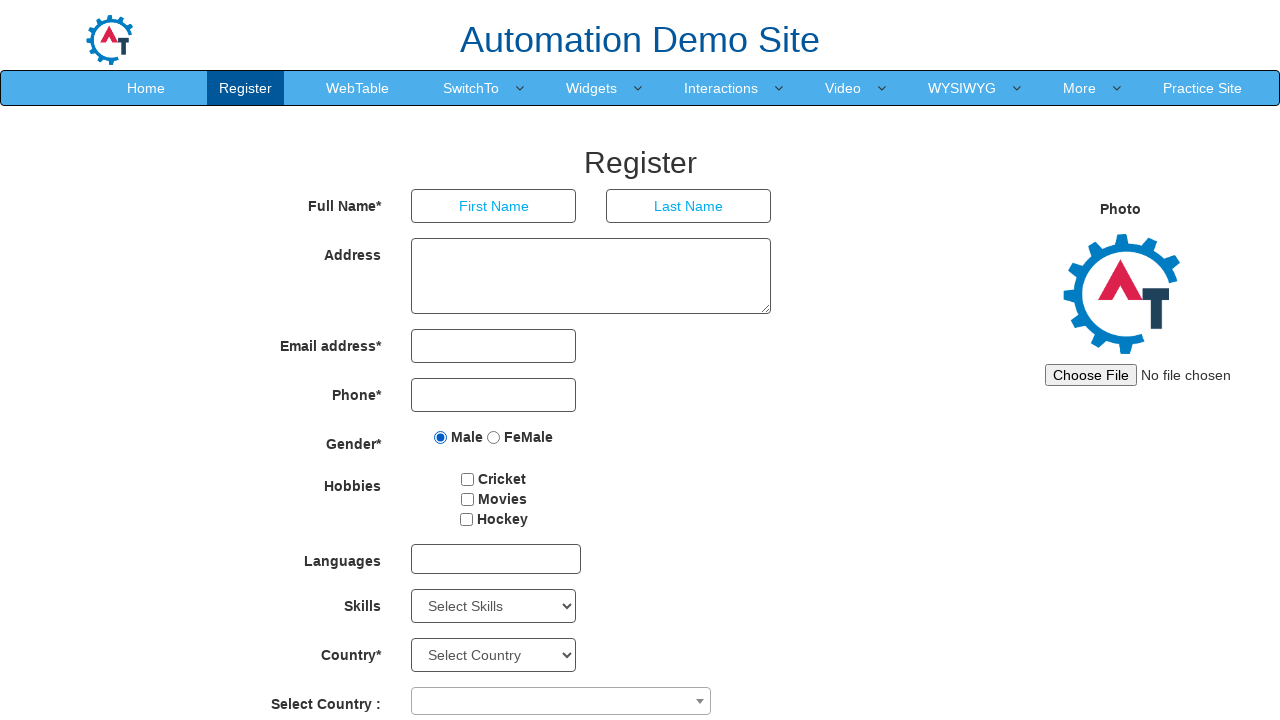

Clicked on Female gender radio button at (494, 437) on input[value='FeMale']
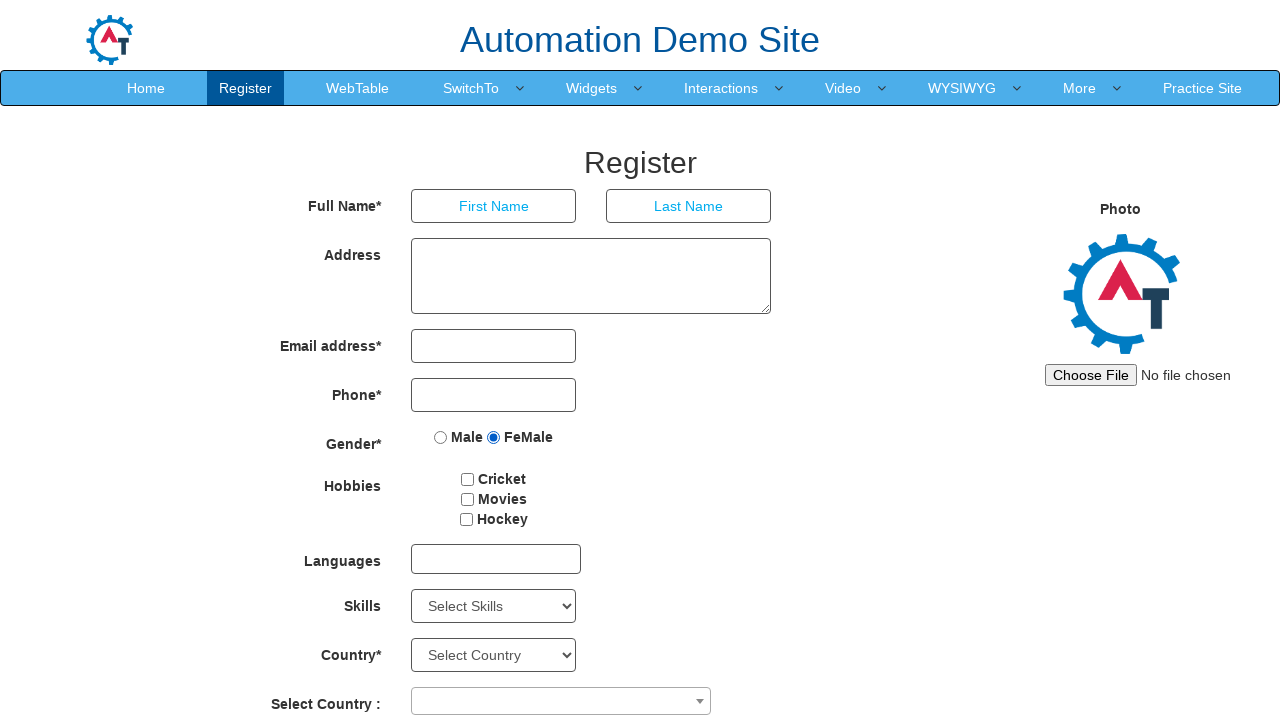

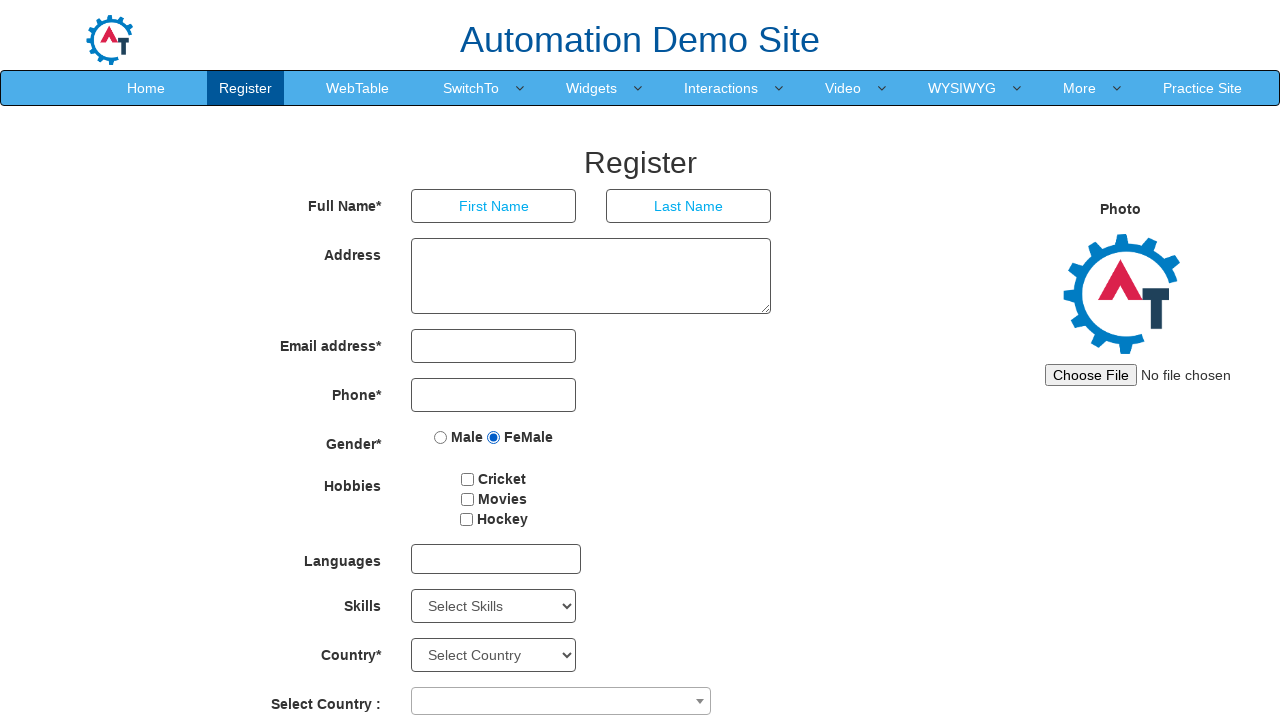